Tests checkbox functionality by clicking checkbox 2 and verifying it is selected

Starting URL: https://rahulshettyacademy.com/AutomationPractice/

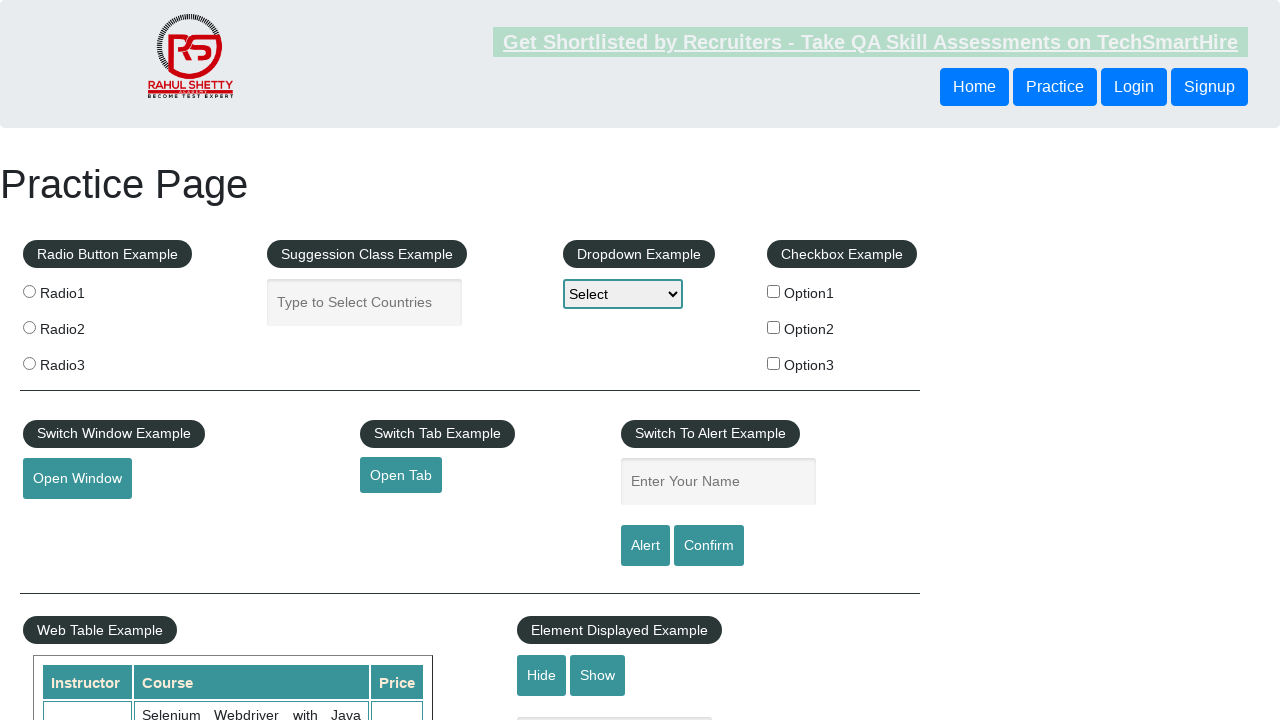

Located checkbox 2 with value 'option2'
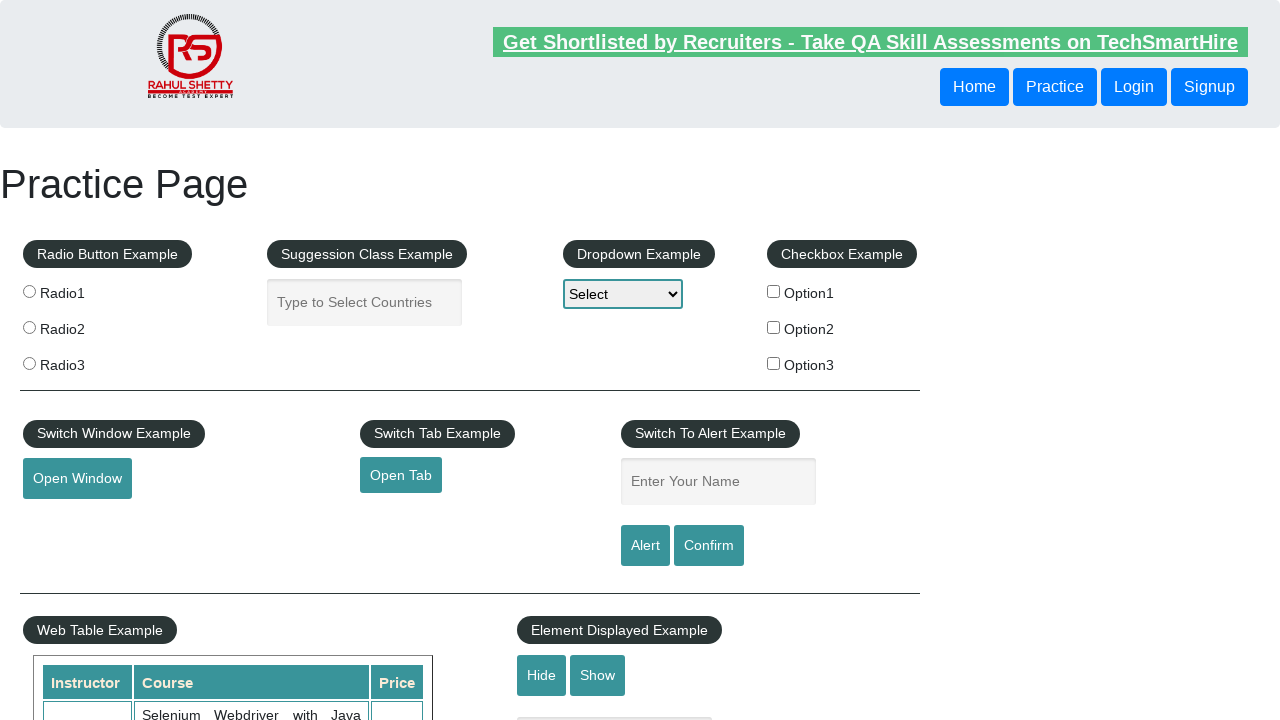

Clicked checkbox 2 at (774, 327) on input[value='option2']
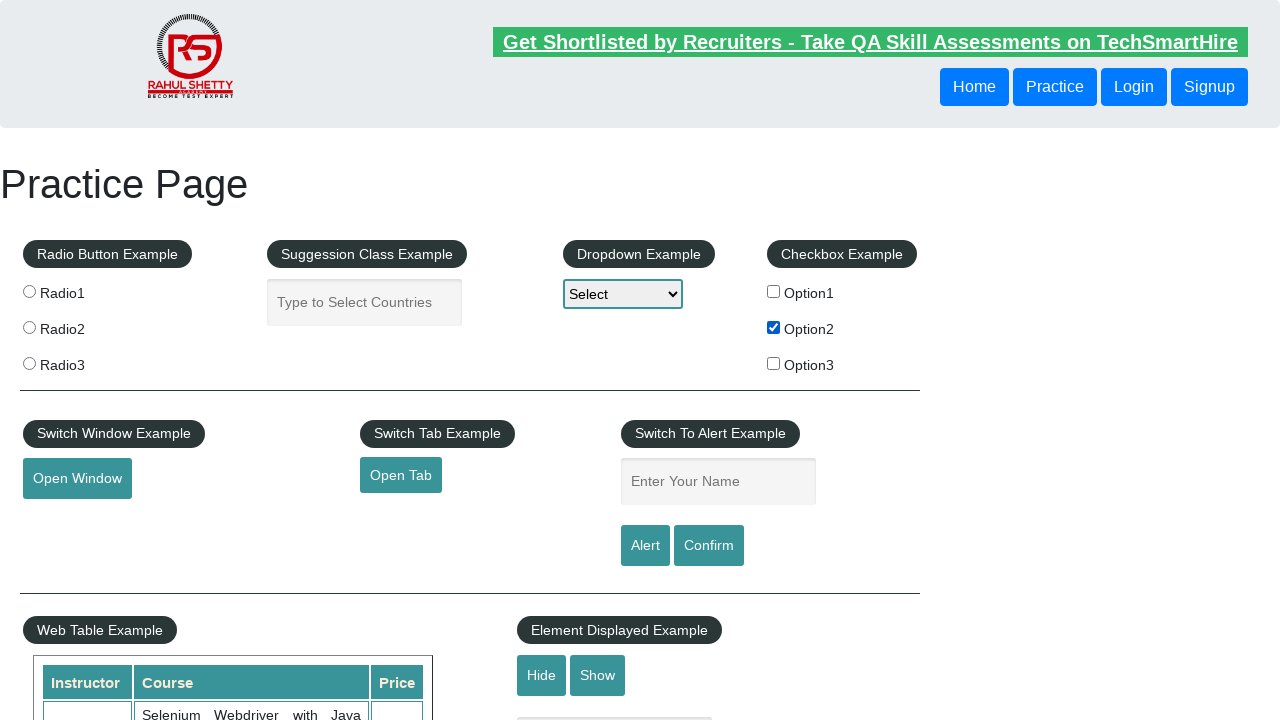

Verified checkbox 2 is selected
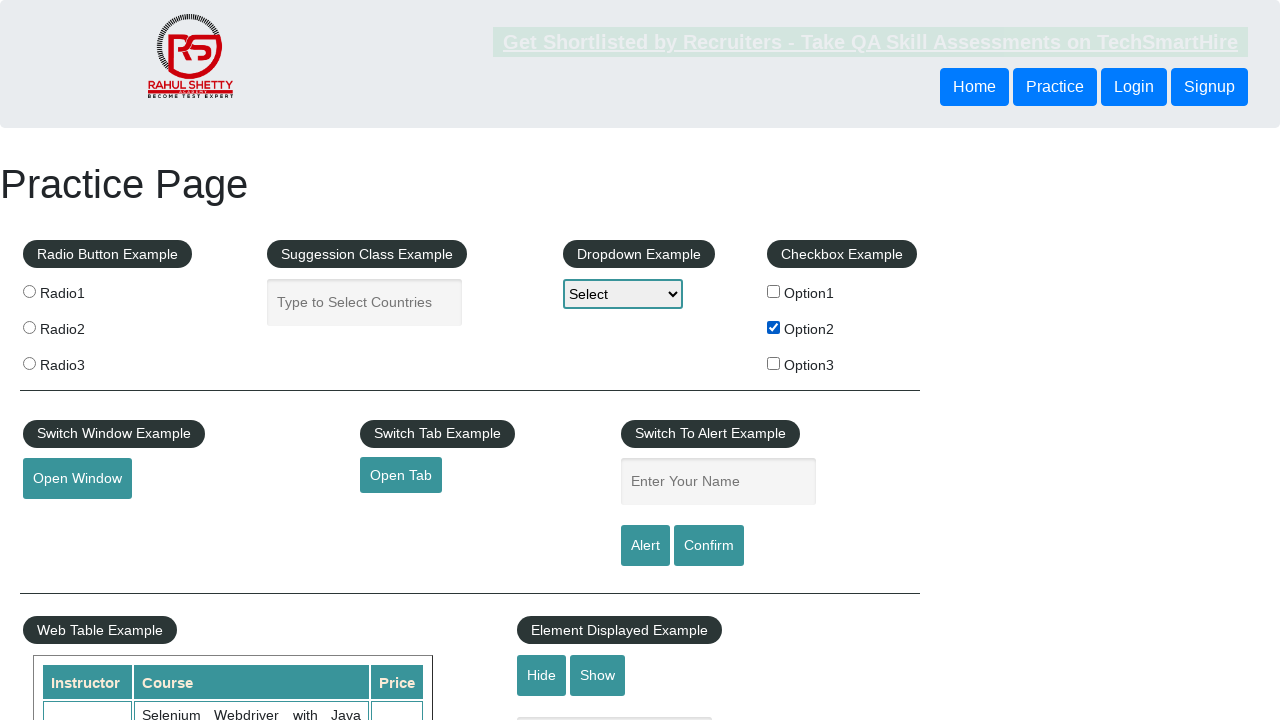

Printed checkbox 2 selection status: True
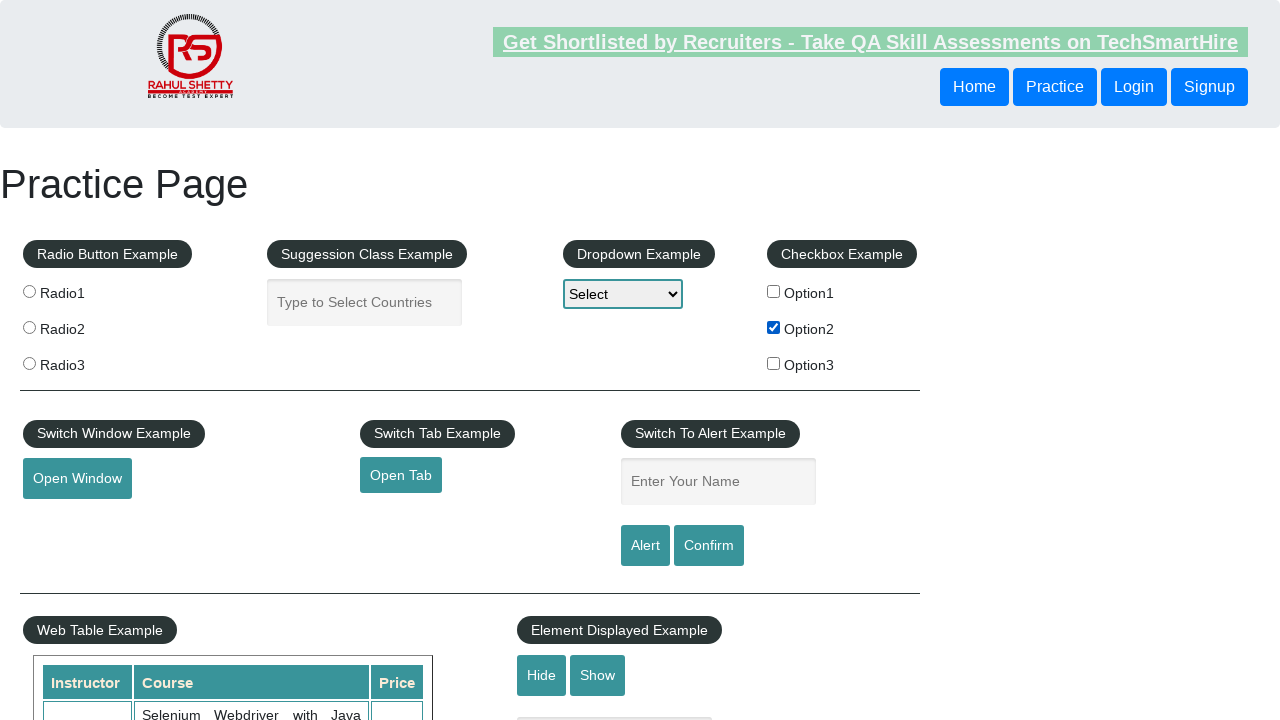

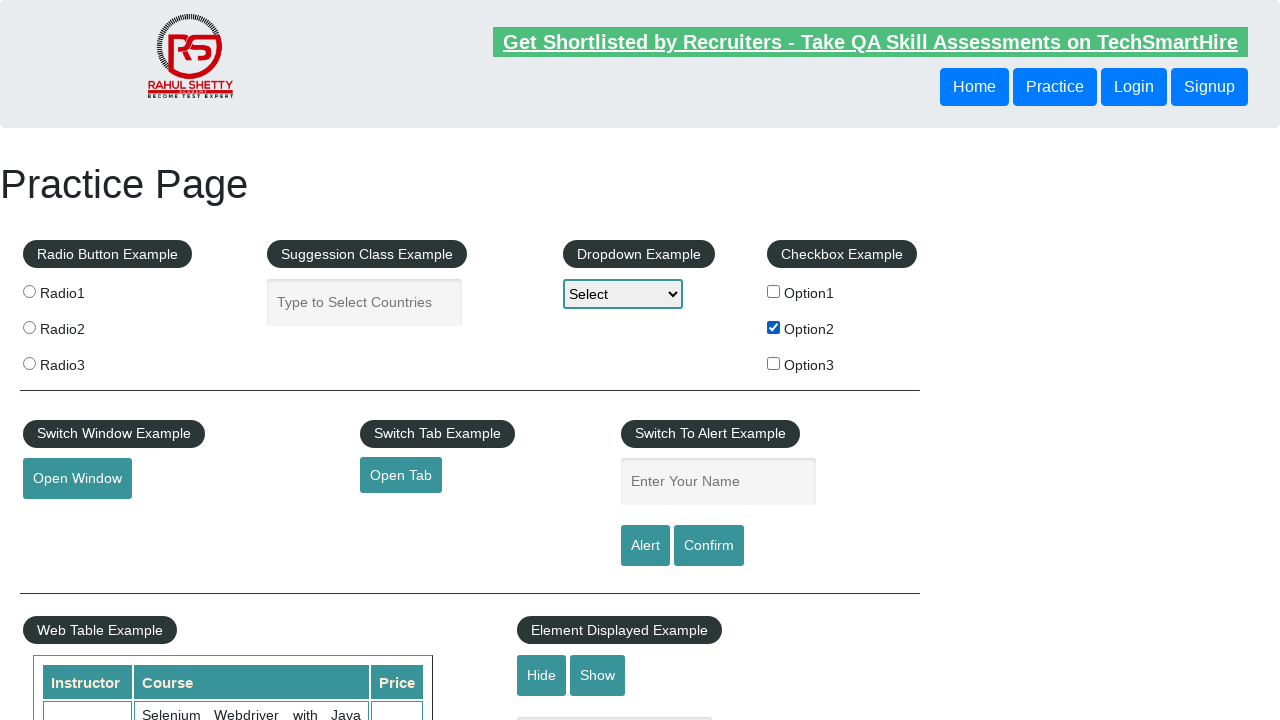